Tests clicking a button that triggers a confirm box, dismisses (cancels) the confirm dialog, and verifies the result text shows "You selected Cancel"

Starting URL: https://demoqa.com/alerts

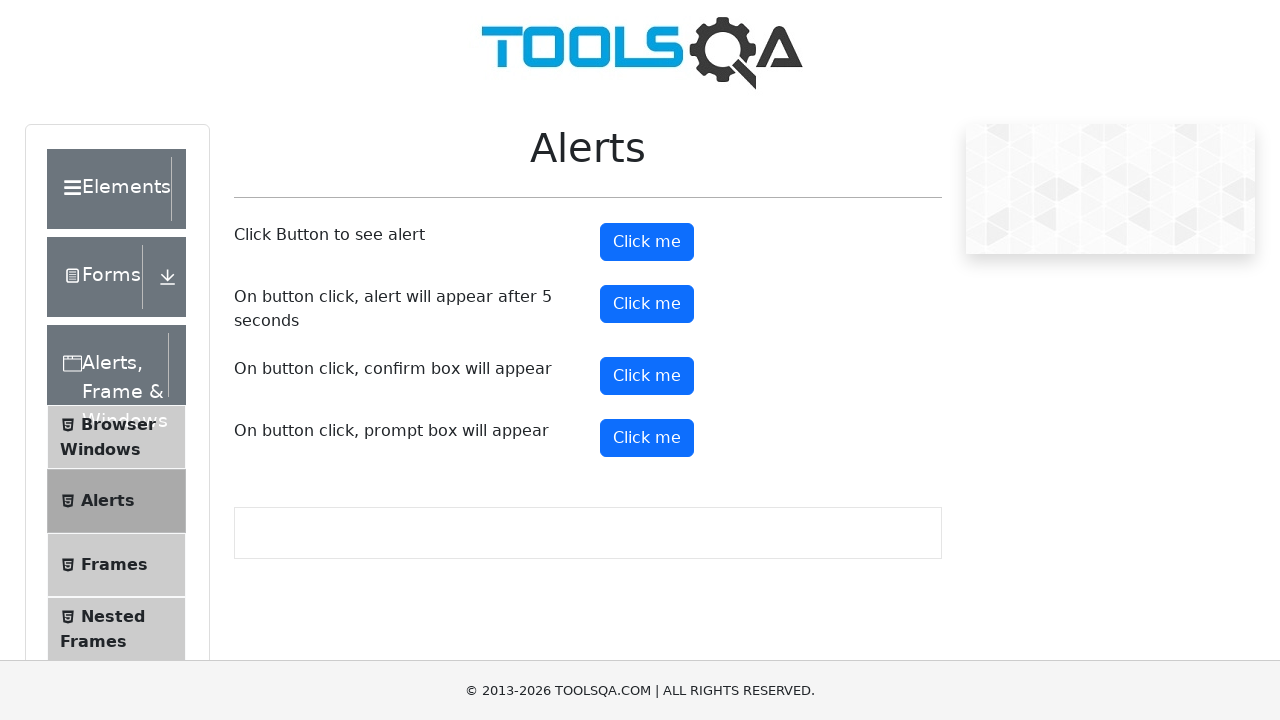

Set up dialog handler to dismiss the confirm box
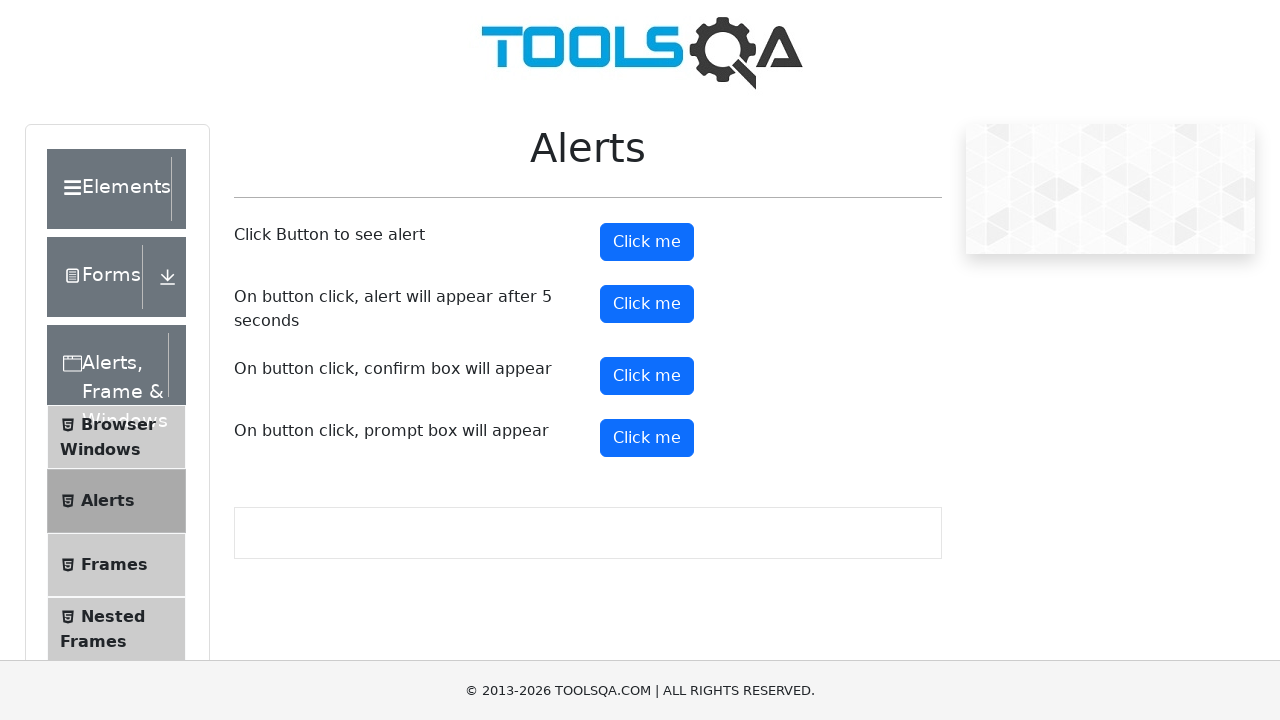

Clicked the fourth button to trigger the confirm dialog at (647, 376) on (//button)[4]
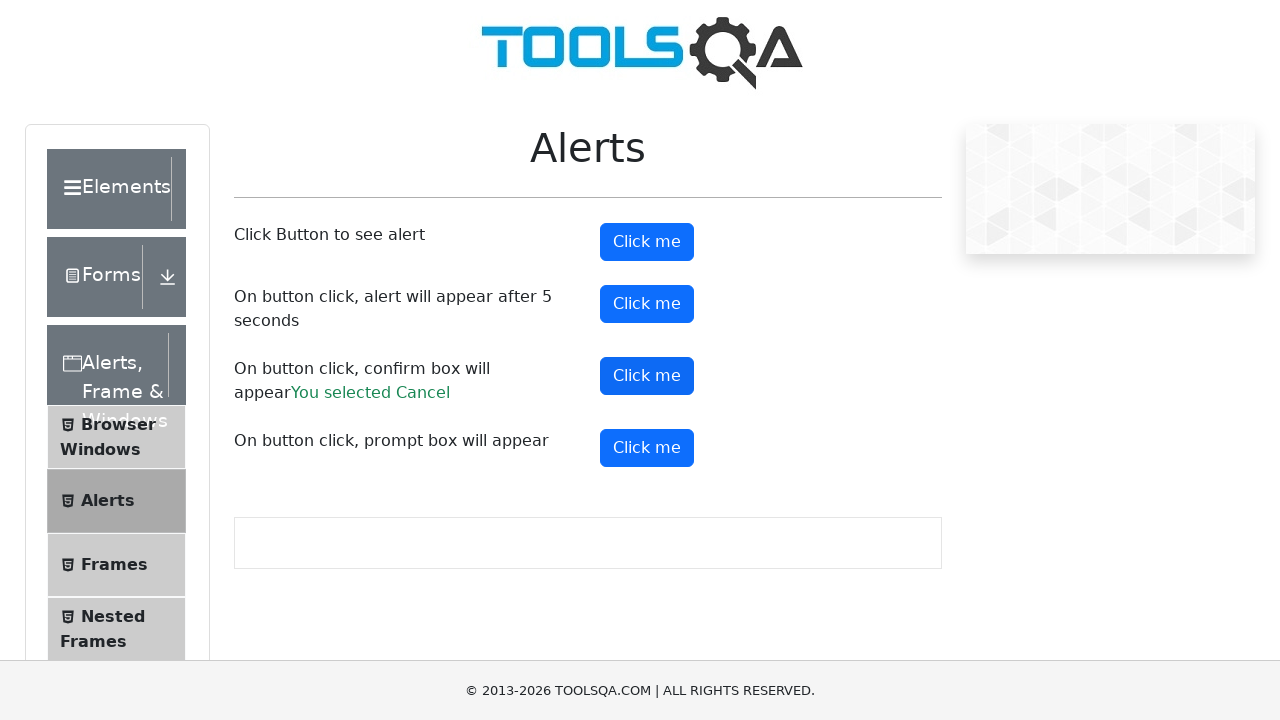

Waited for result text element to appear
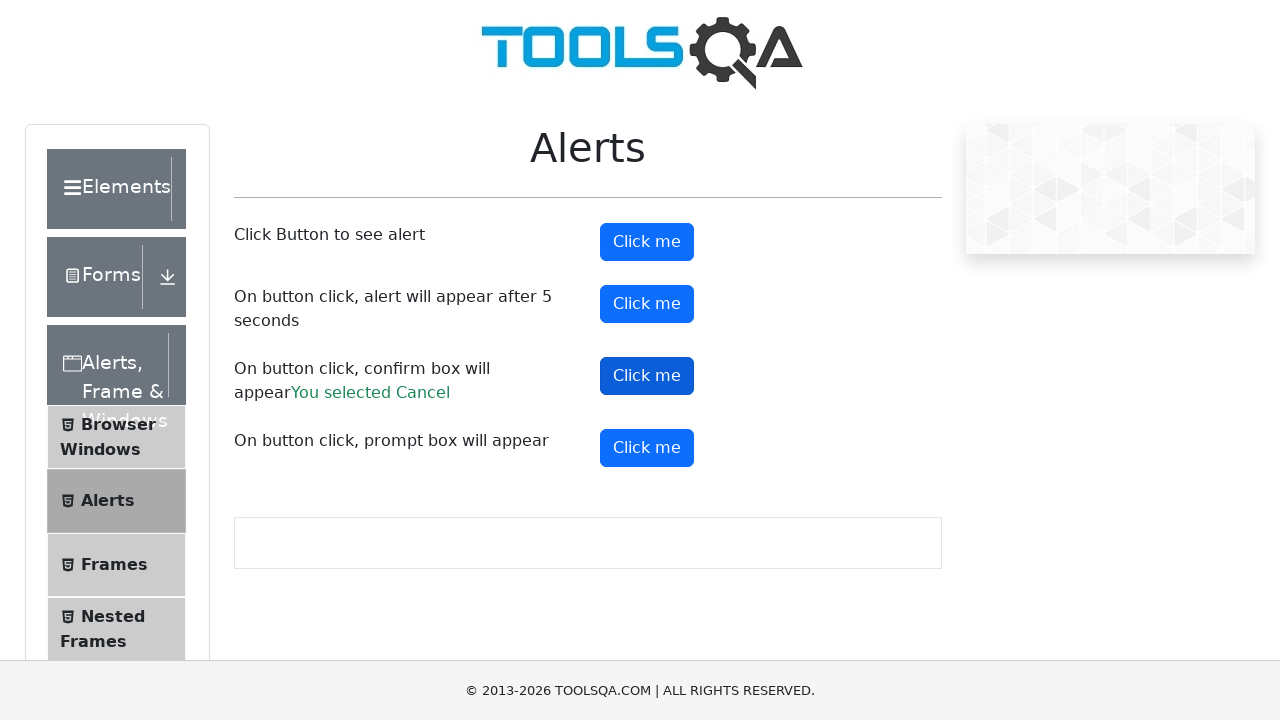

Retrieved result text from the page
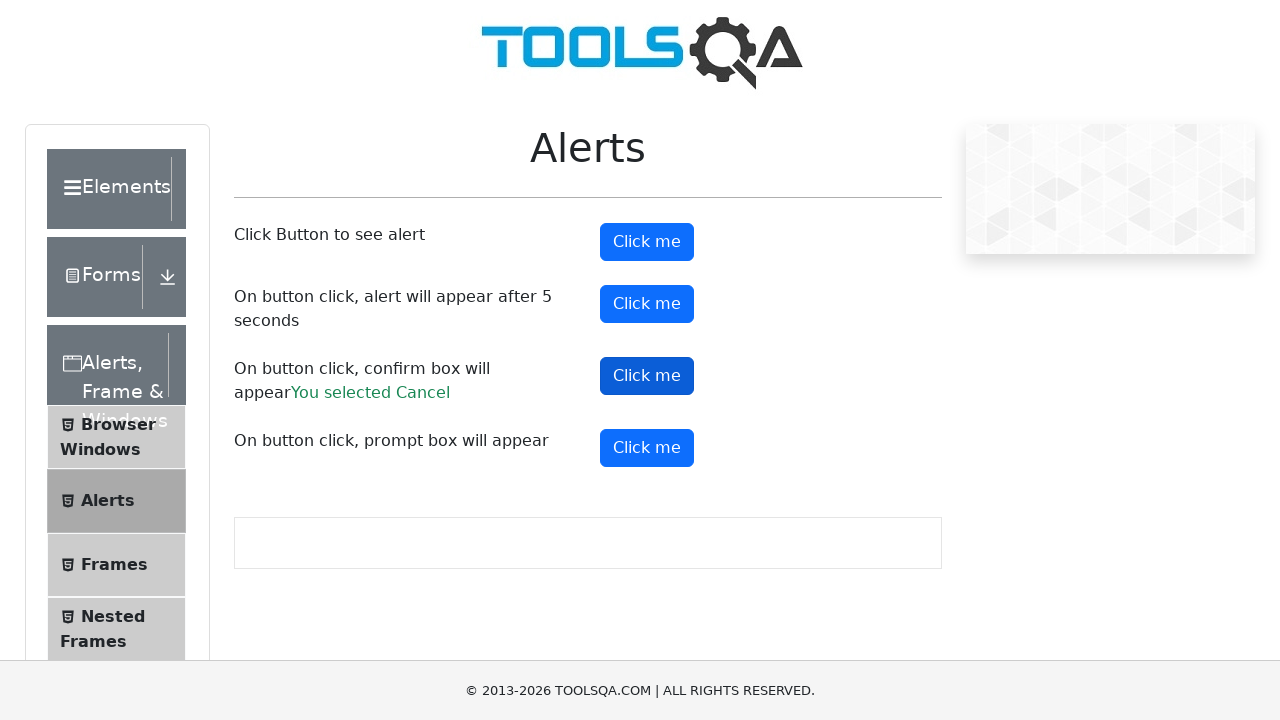

Verified that result text is 'You selected Cancel' - test passed
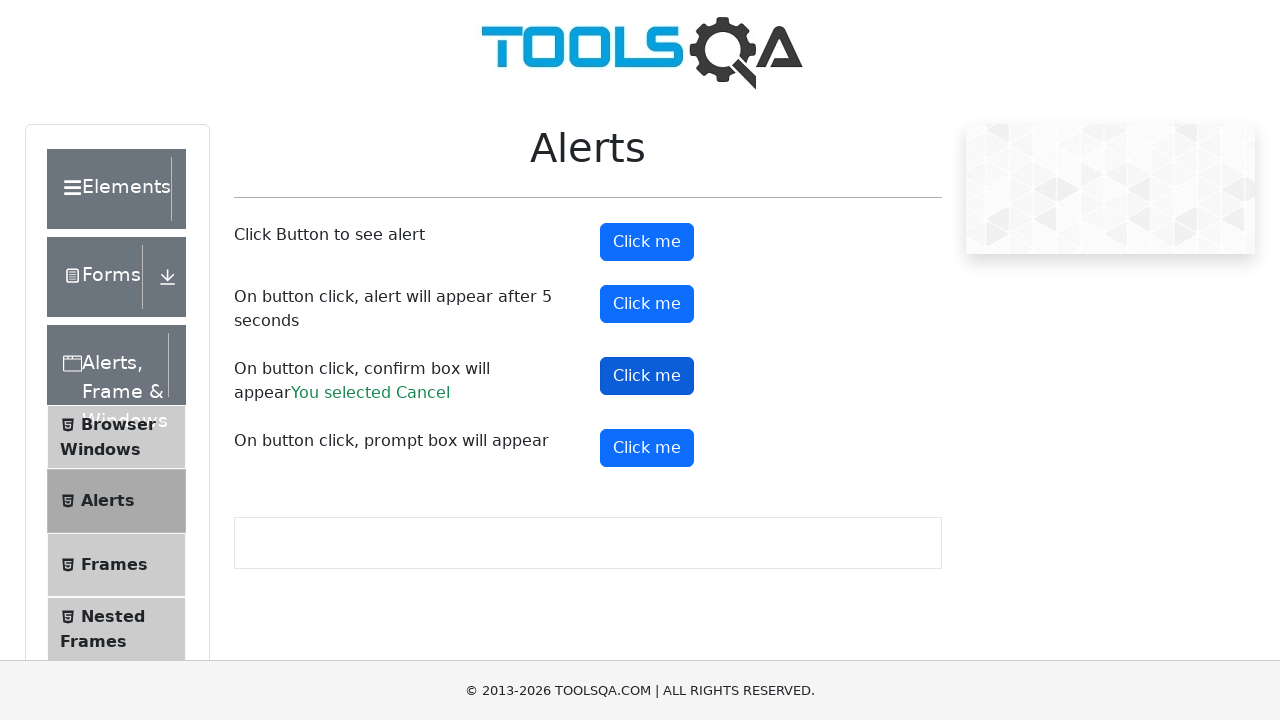

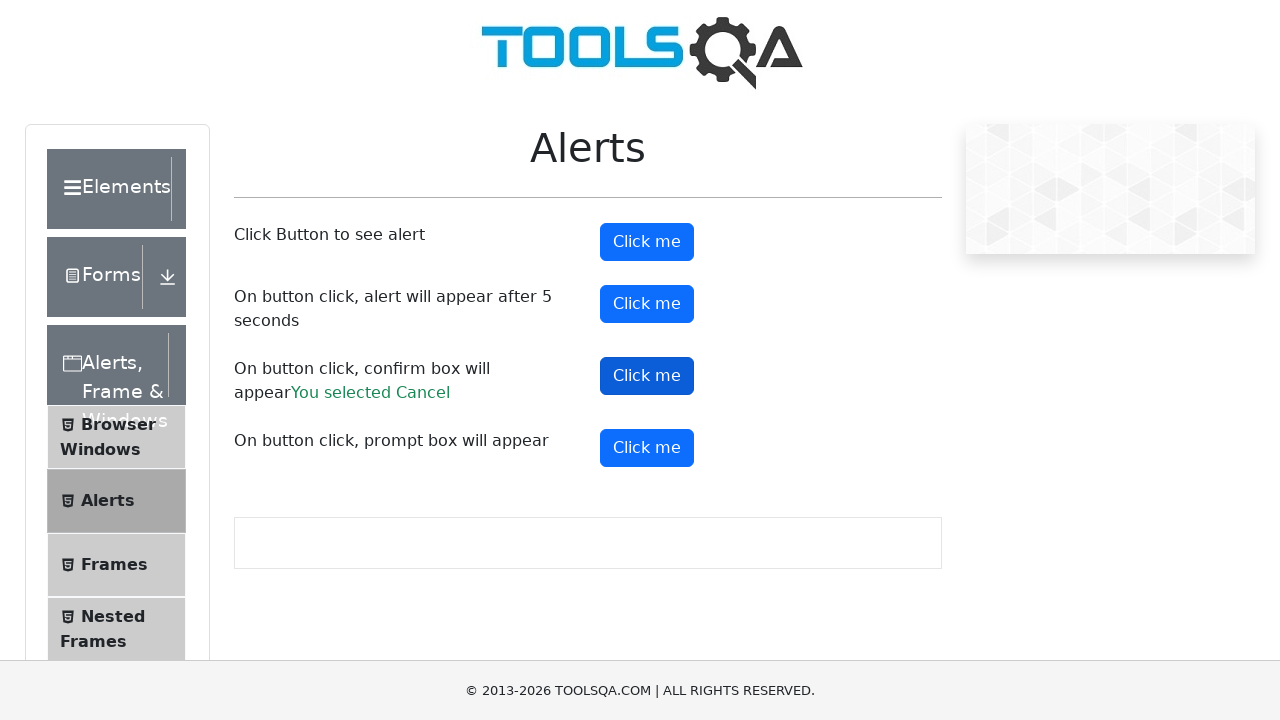